Tests dropdown select menu by selecting an option and verifying the selection

Starting URL: https://www.selenium.dev/selenium/web/web-form

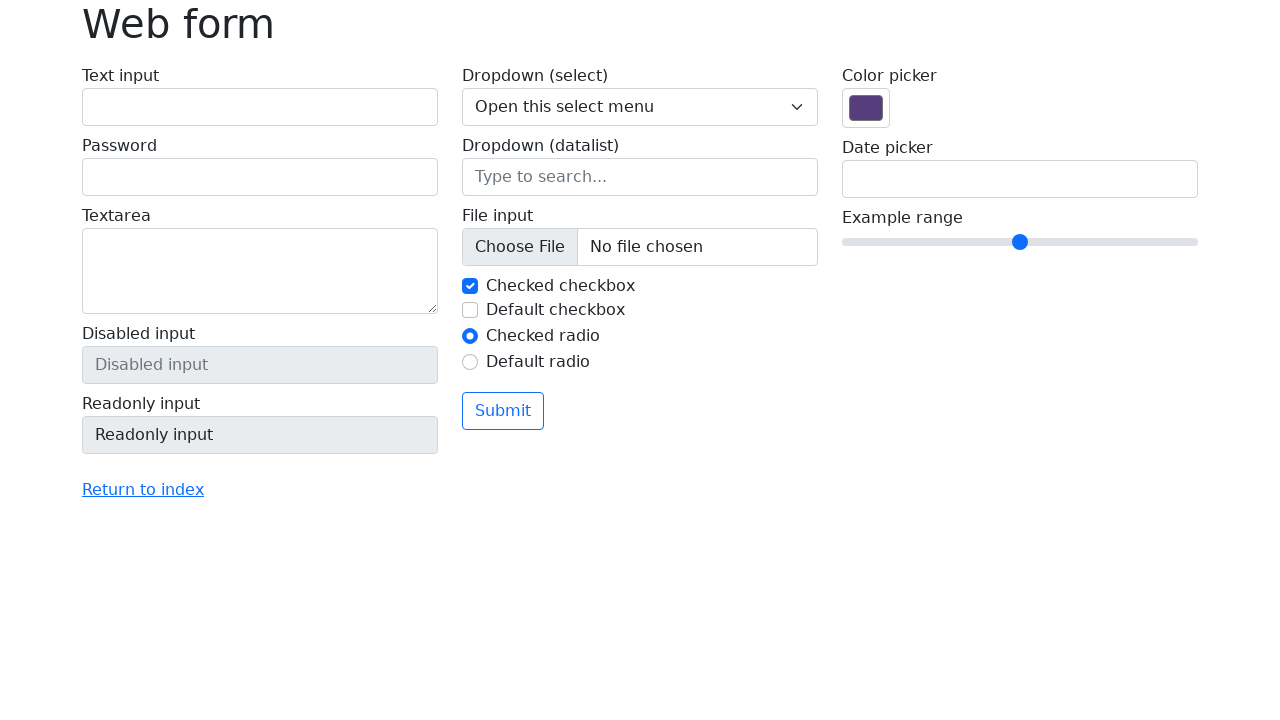

Selected 'Two' from the dropdown select menu on select[name='my-select']
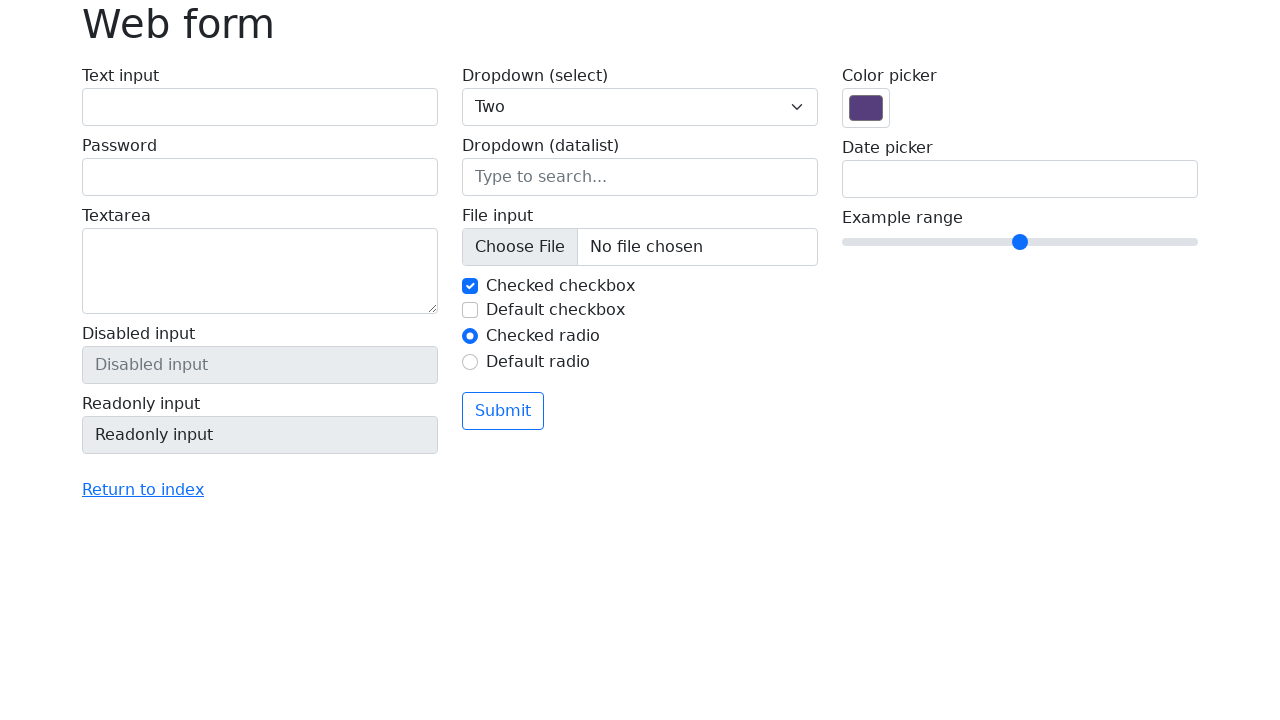

Verified that 'Two' option is selected with value '2'
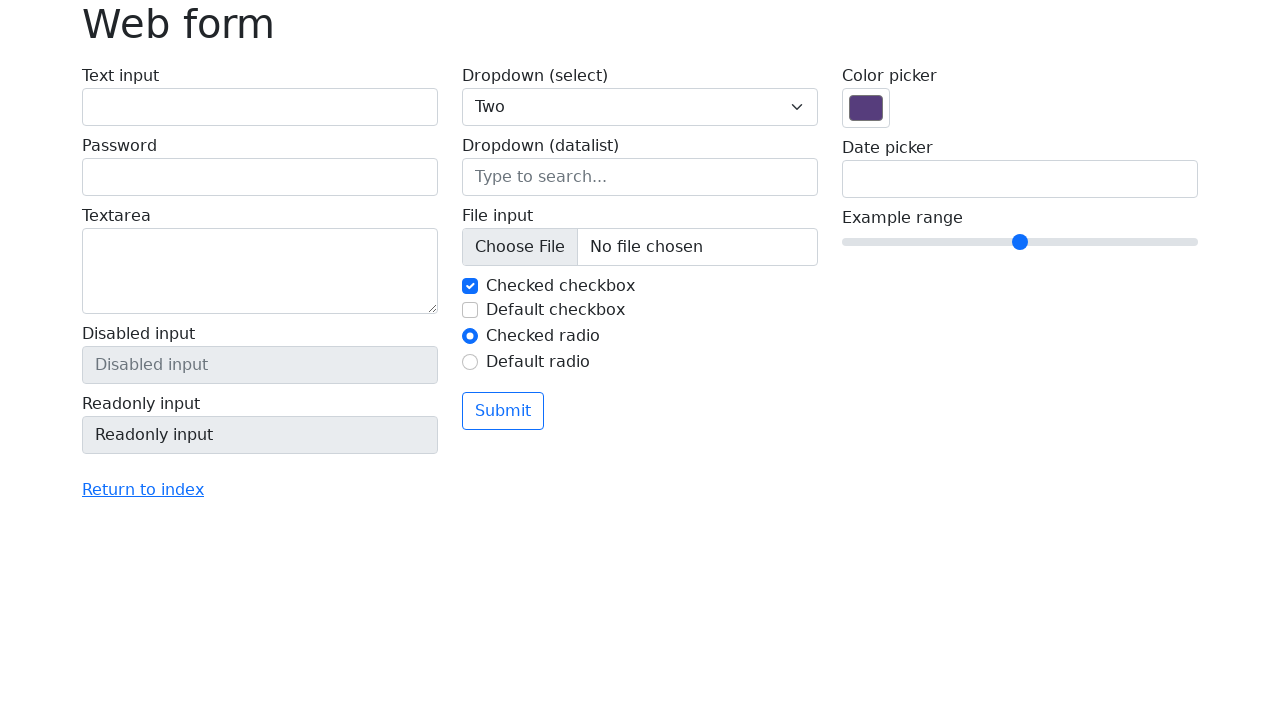

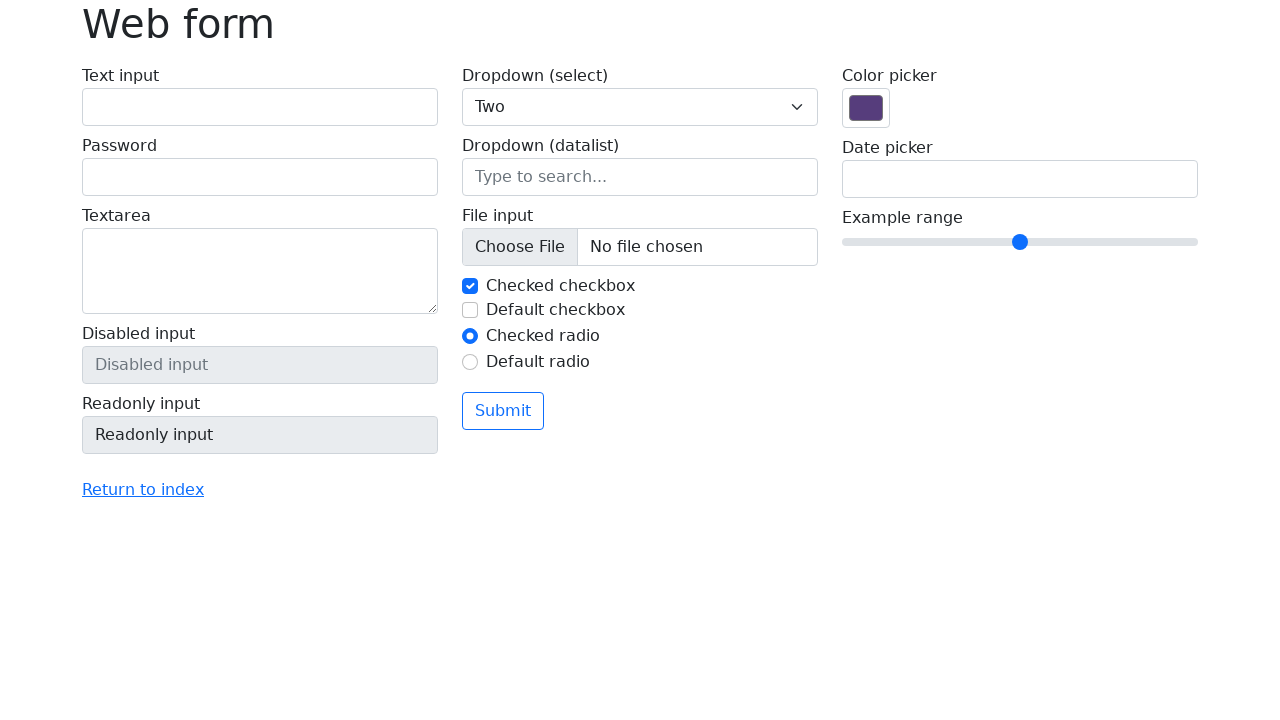